Tests dropdown selection functionality by selecting options using index, visible text, and attribute value methods

Starting URL: https://rahulshettyacademy.com/loginpagePractise/

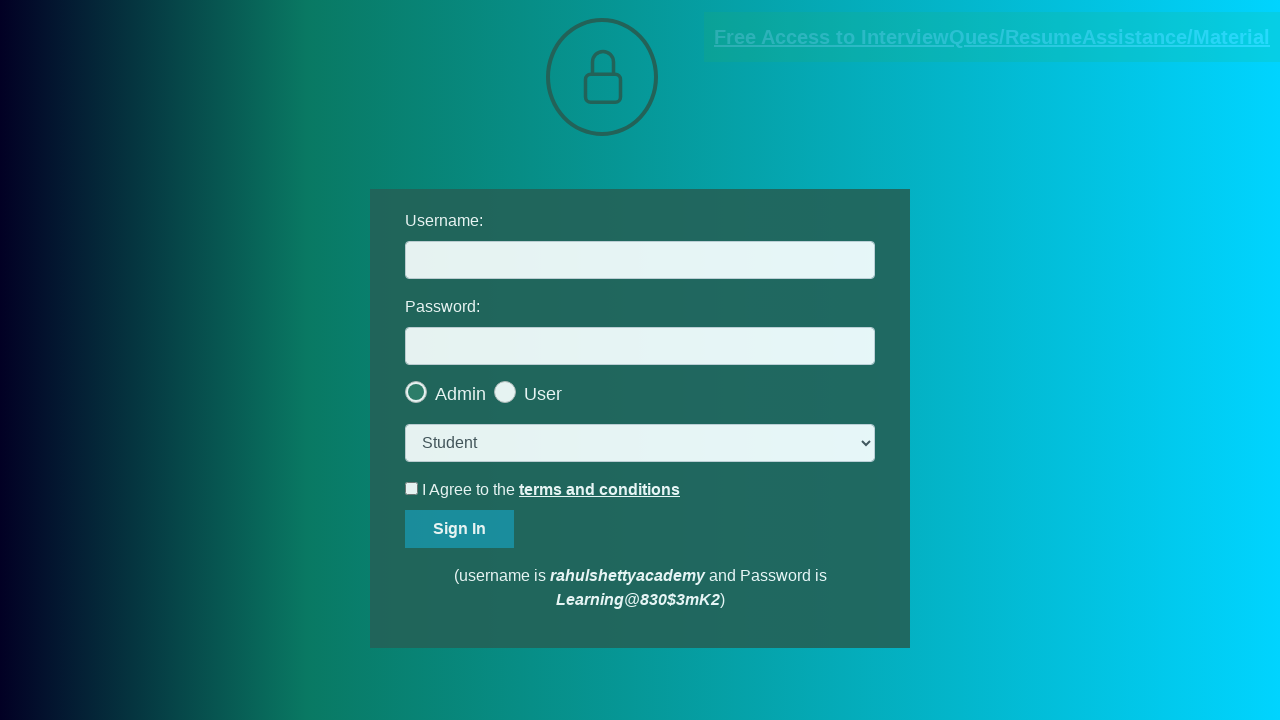

Clicked on the dropdown menu at (640, 443) on select.form-control
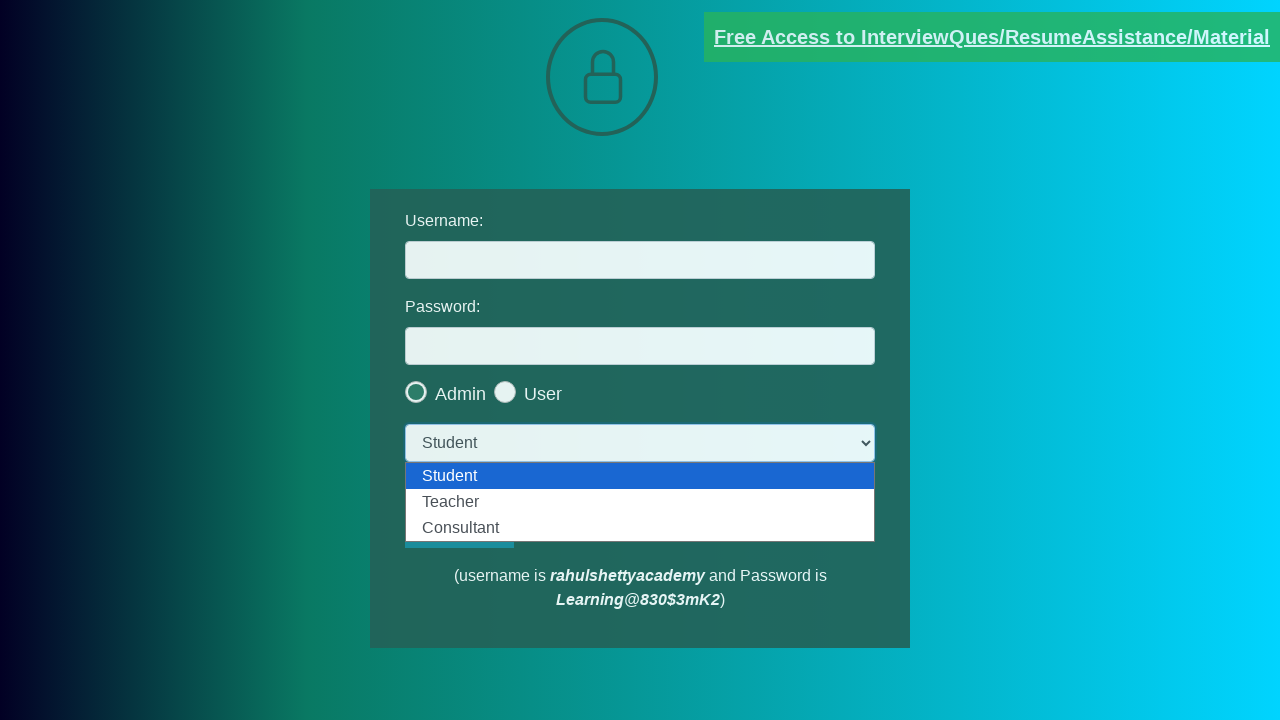

Selected dropdown option by index 2 (third option) on select.form-control
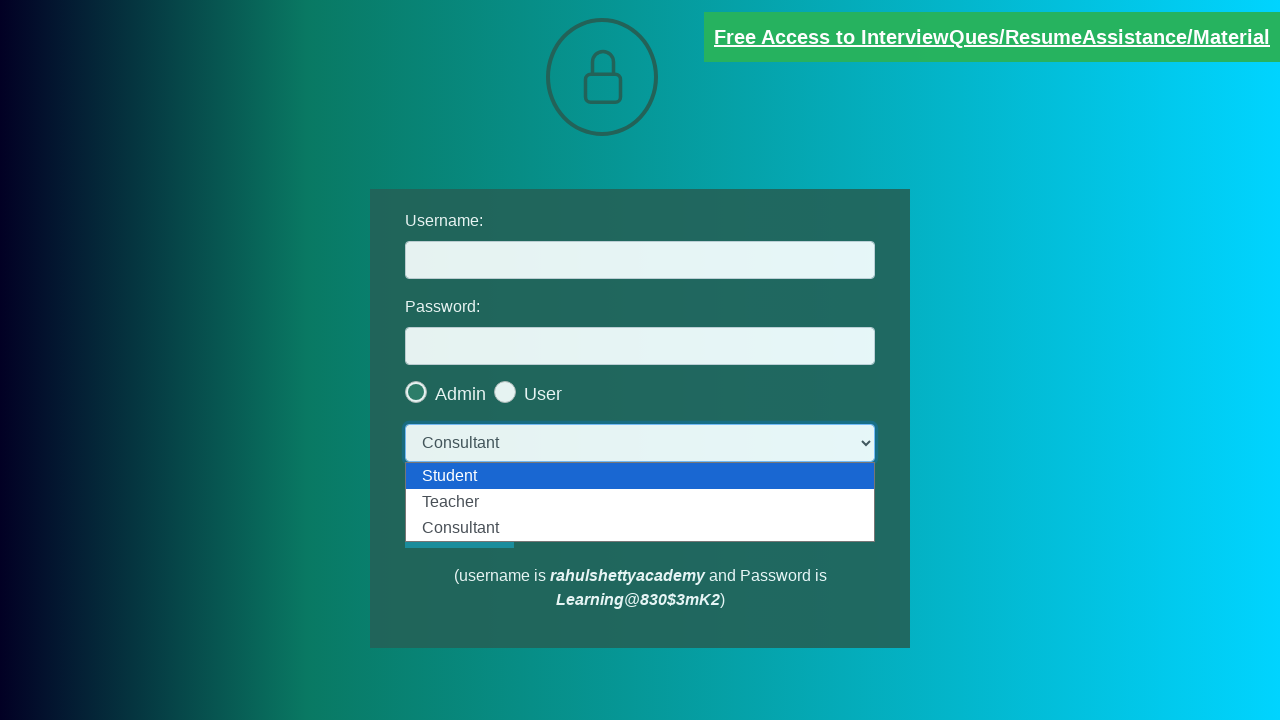

Selected dropdown option by visible text 'Consultant' on select.form-control
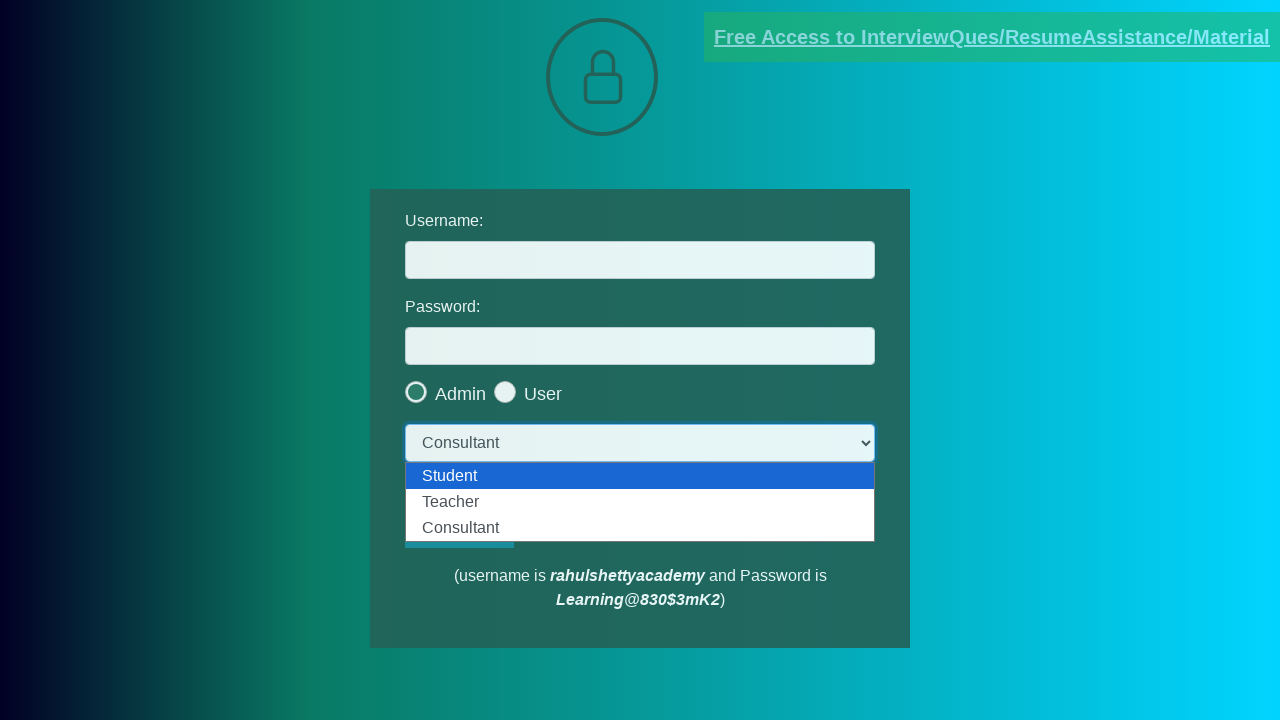

Selected dropdown option by value attribute 'teach' on select.form-control
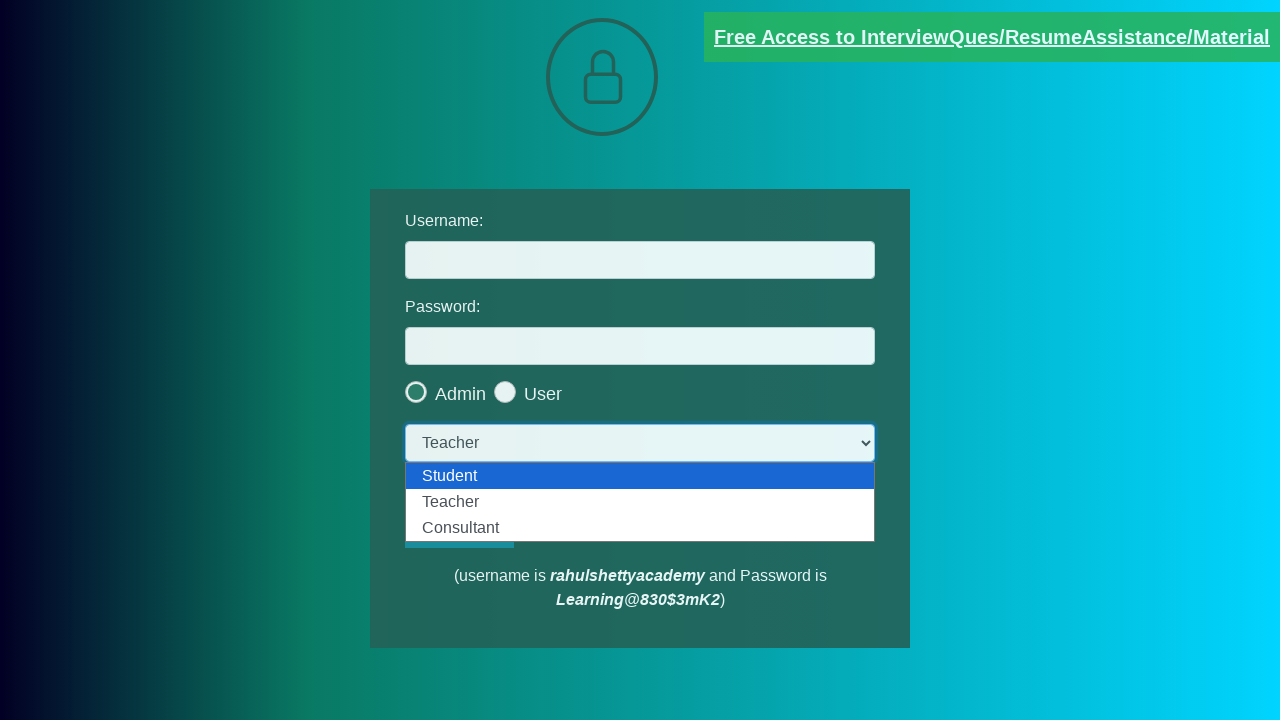

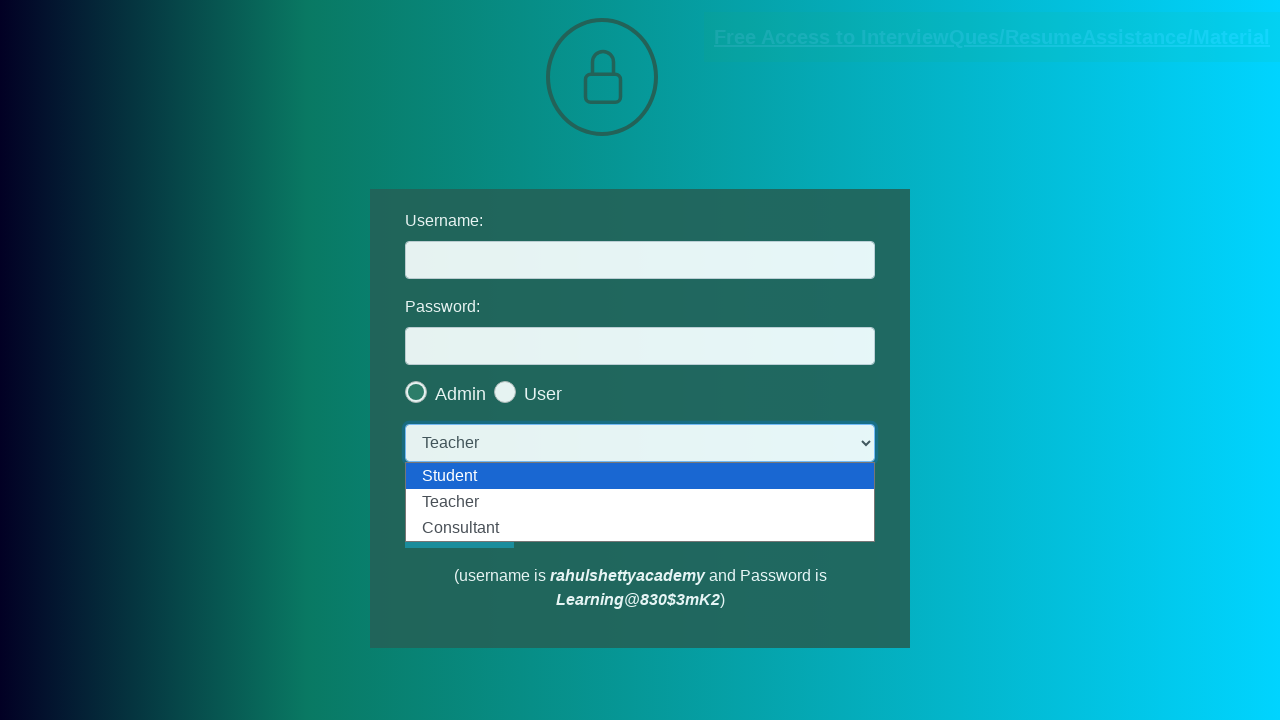